Tests drag and drop functionality by dragging a football element to two different drop zones and verifying the drops were successful

Starting URL: https://v1.training-support.net/selenium/drag-drop

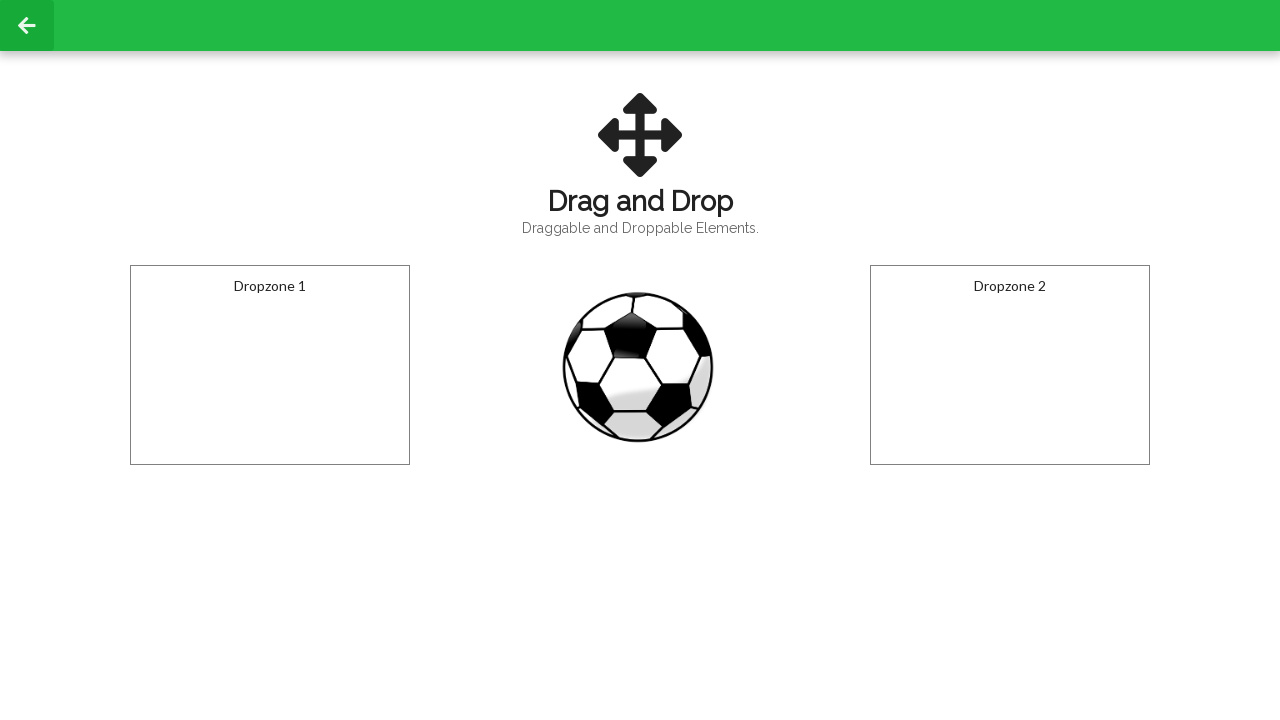

Located draggable football element
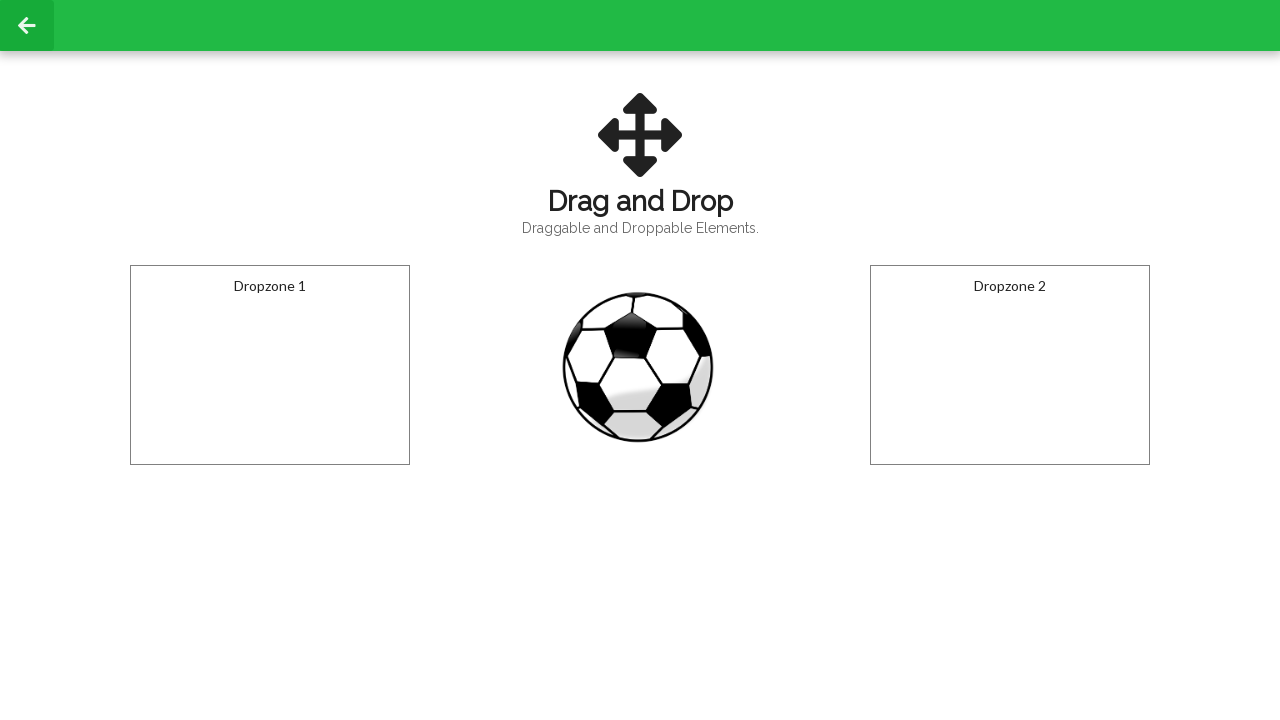

Located first drop zone
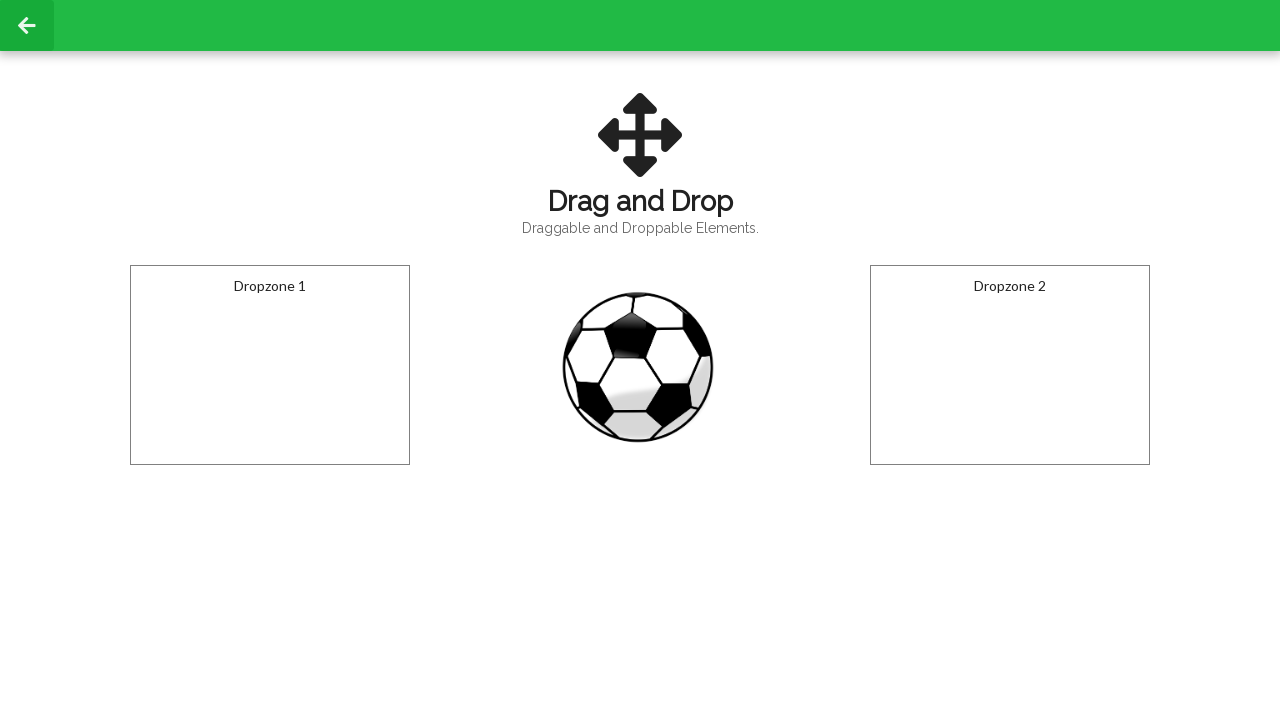

Dragged football to first drop zone at (270, 365)
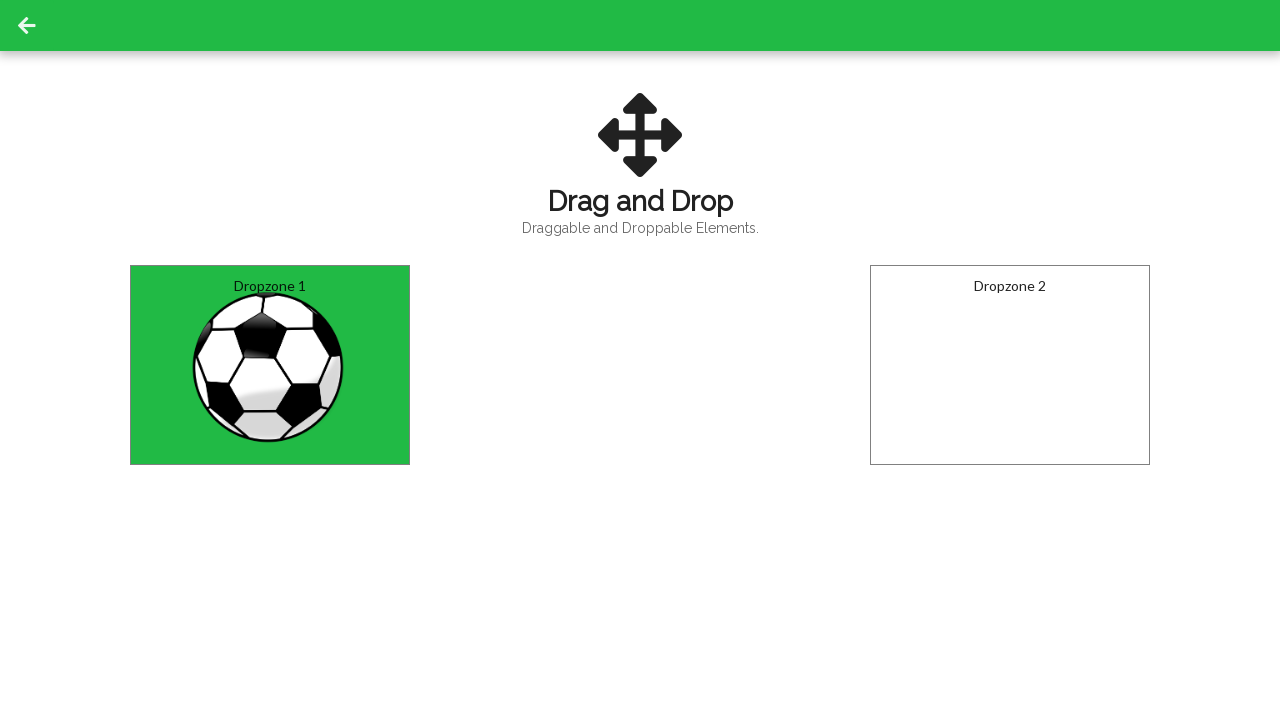

Waited 1 second for first drop animation
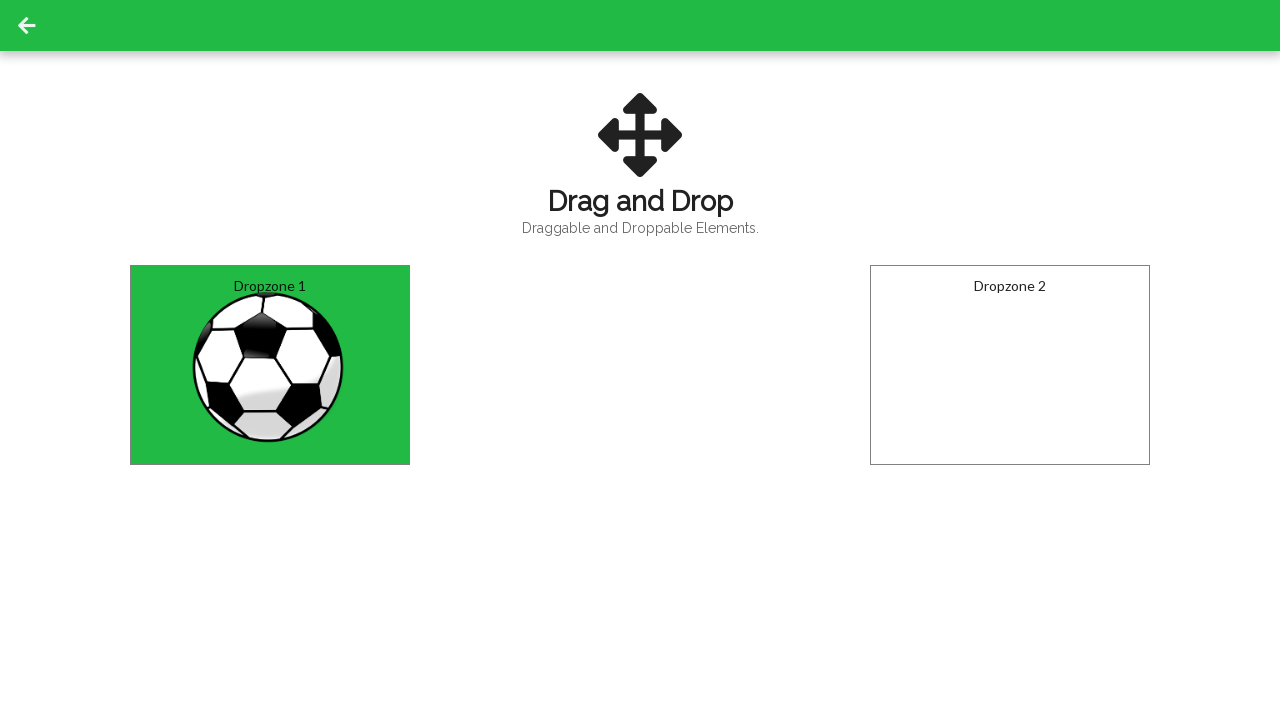

Verified first drop was successful - 'Dropped!' message appeared
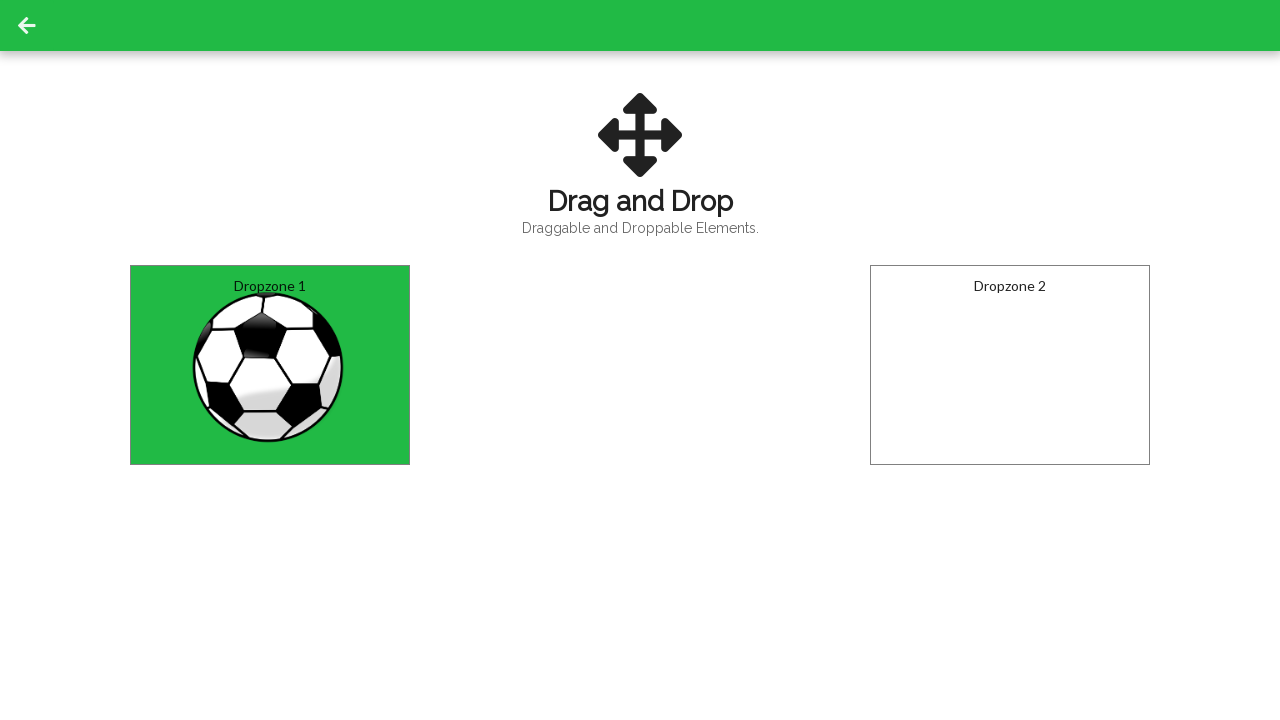

Located second drop zone
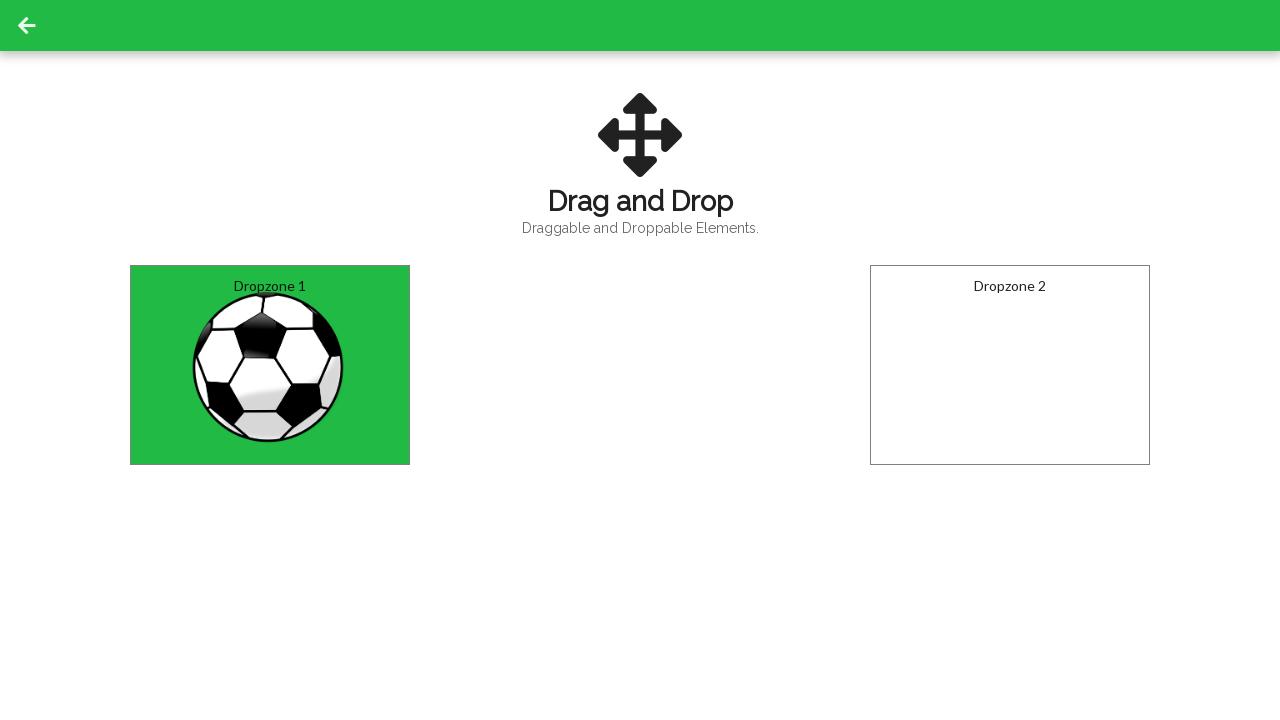

Dragged football to second drop zone at (1010, 365)
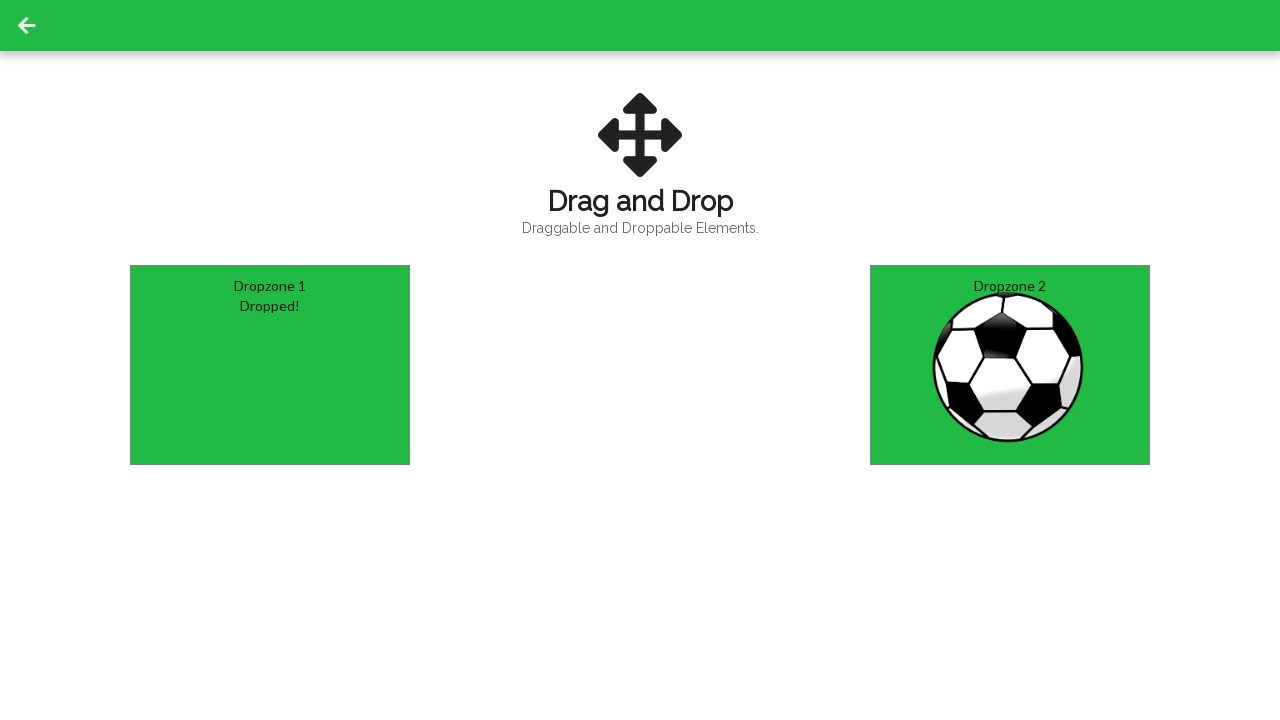

Verified second drop was successful - 'Dropped!' message appeared in second zone
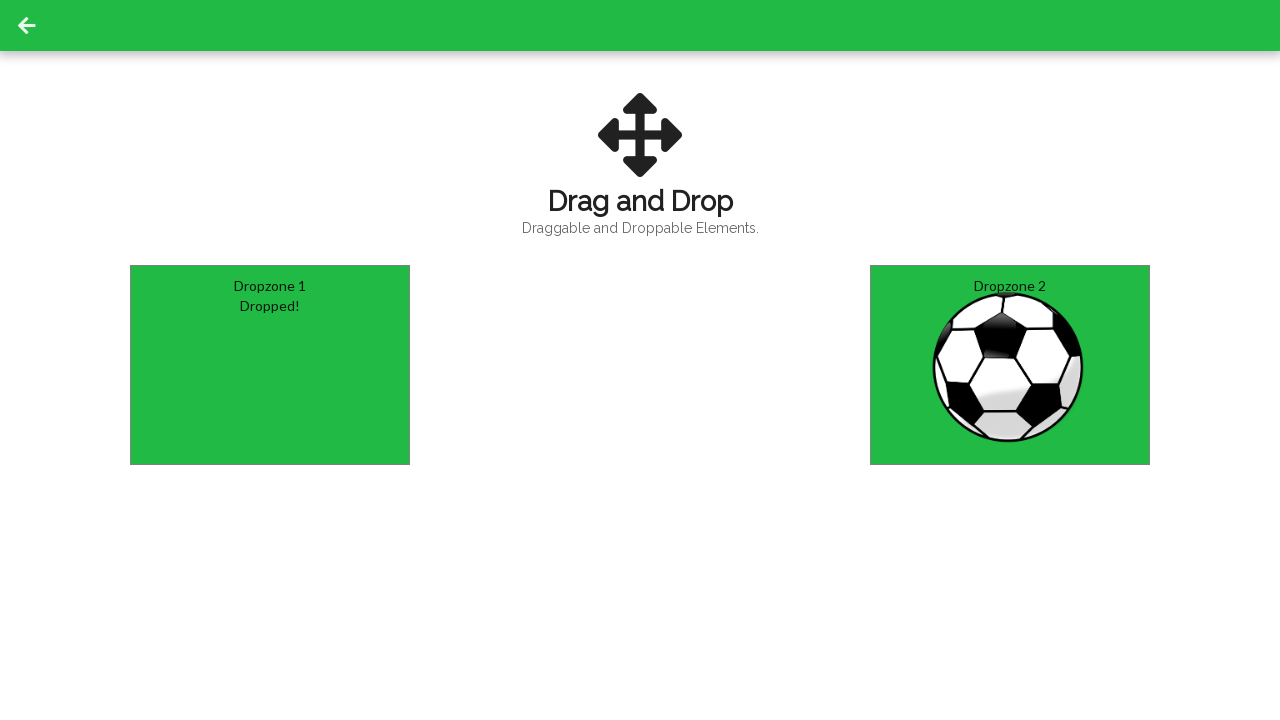

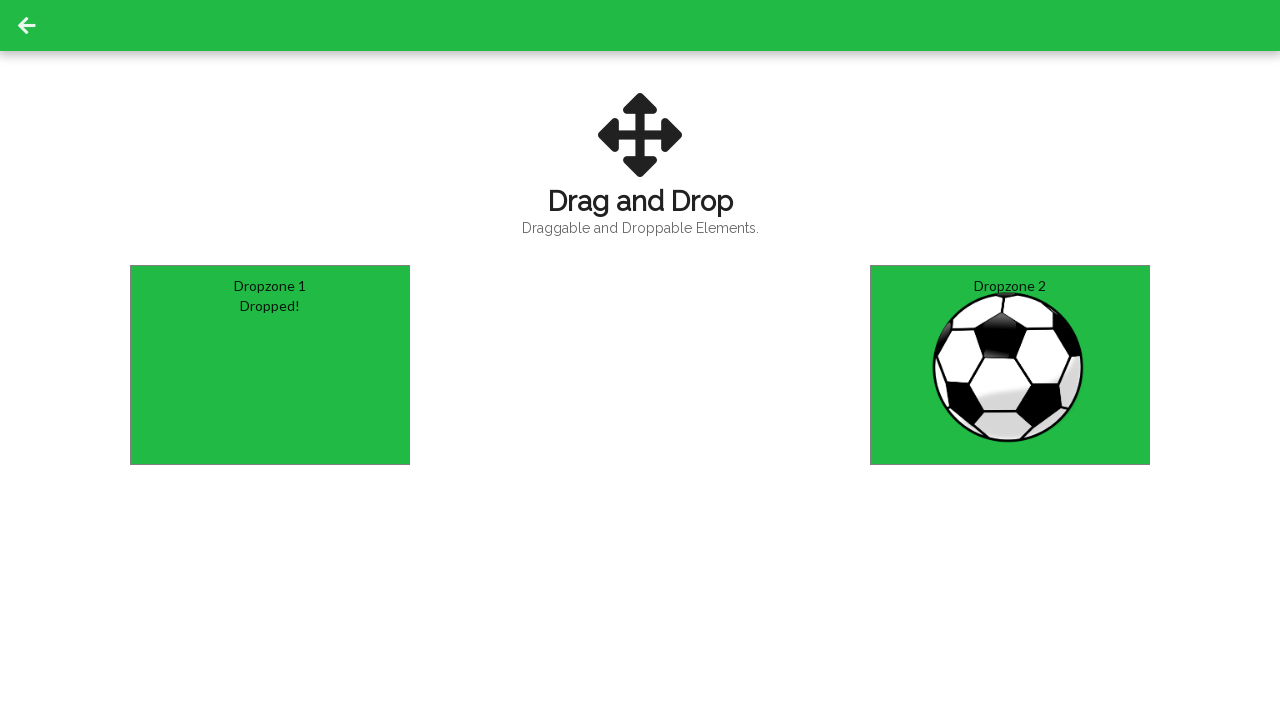